Tests web form submission by filling a text box and clicking submit button

Starting URL: https://www.selenium.dev/selenium/web/web-form.html

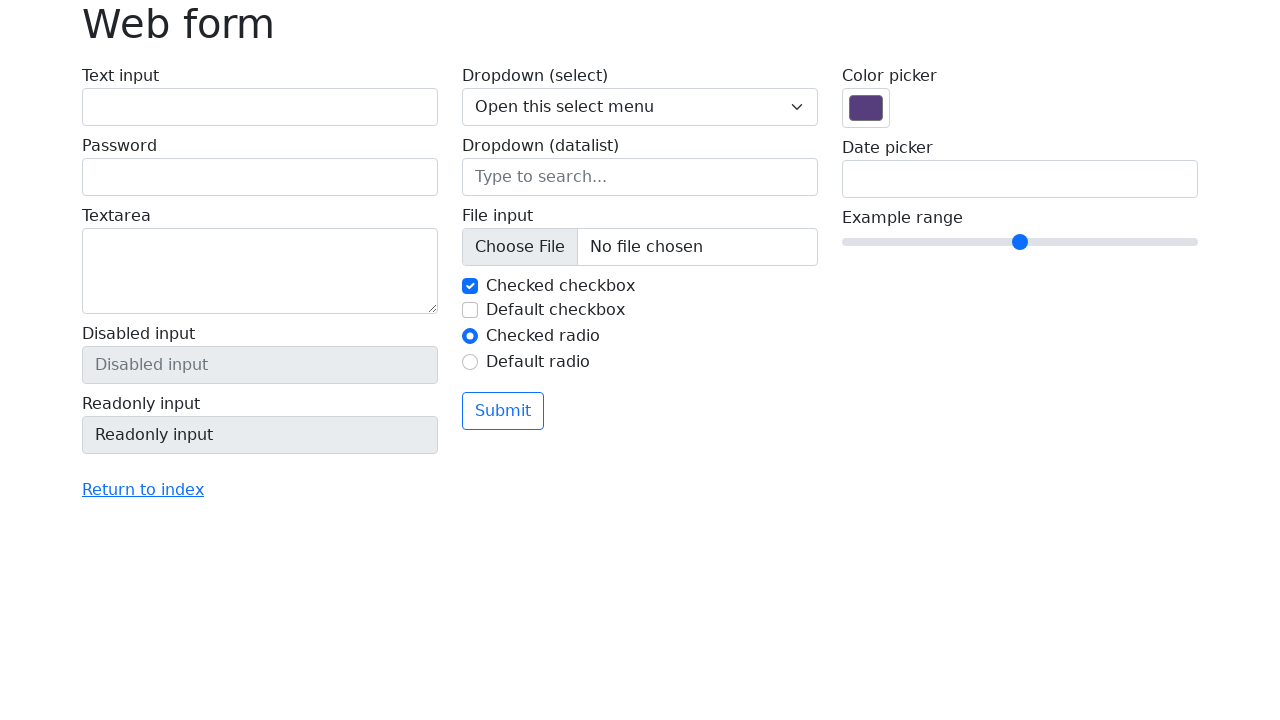

Filled text input field with 'Selenium' on input[name='my-text']
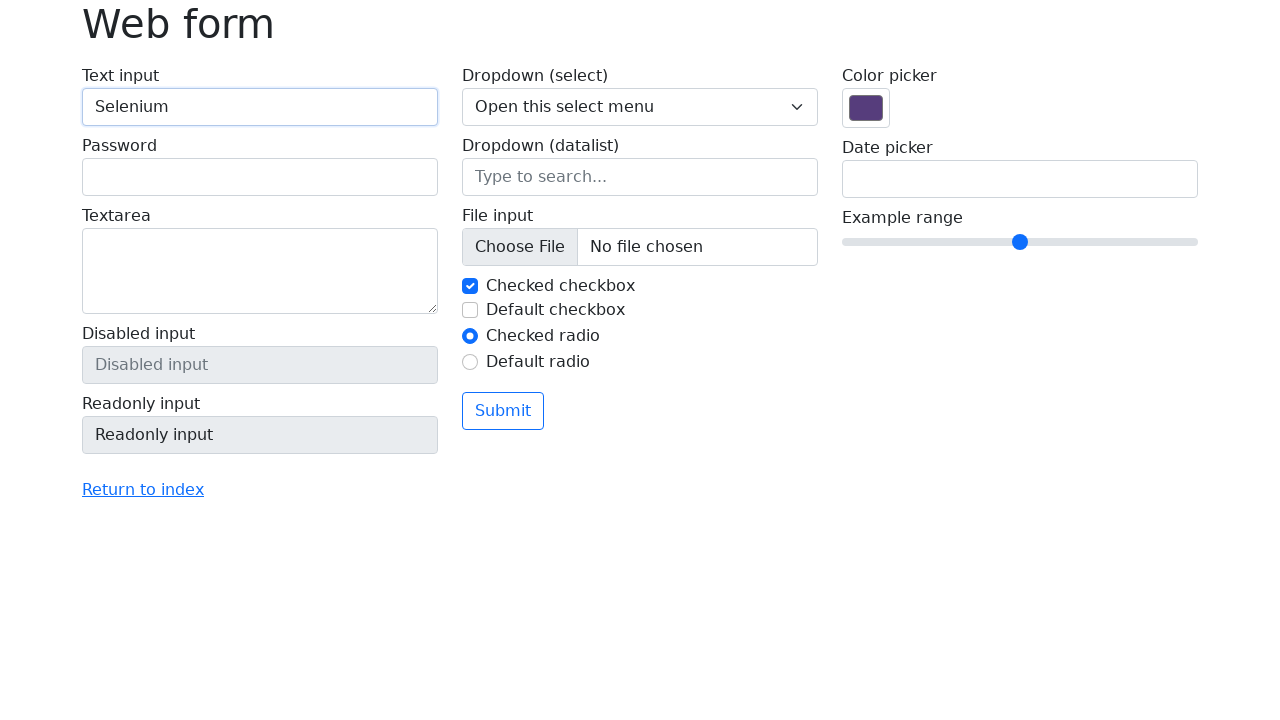

Clicked submit button at (503, 411) on button
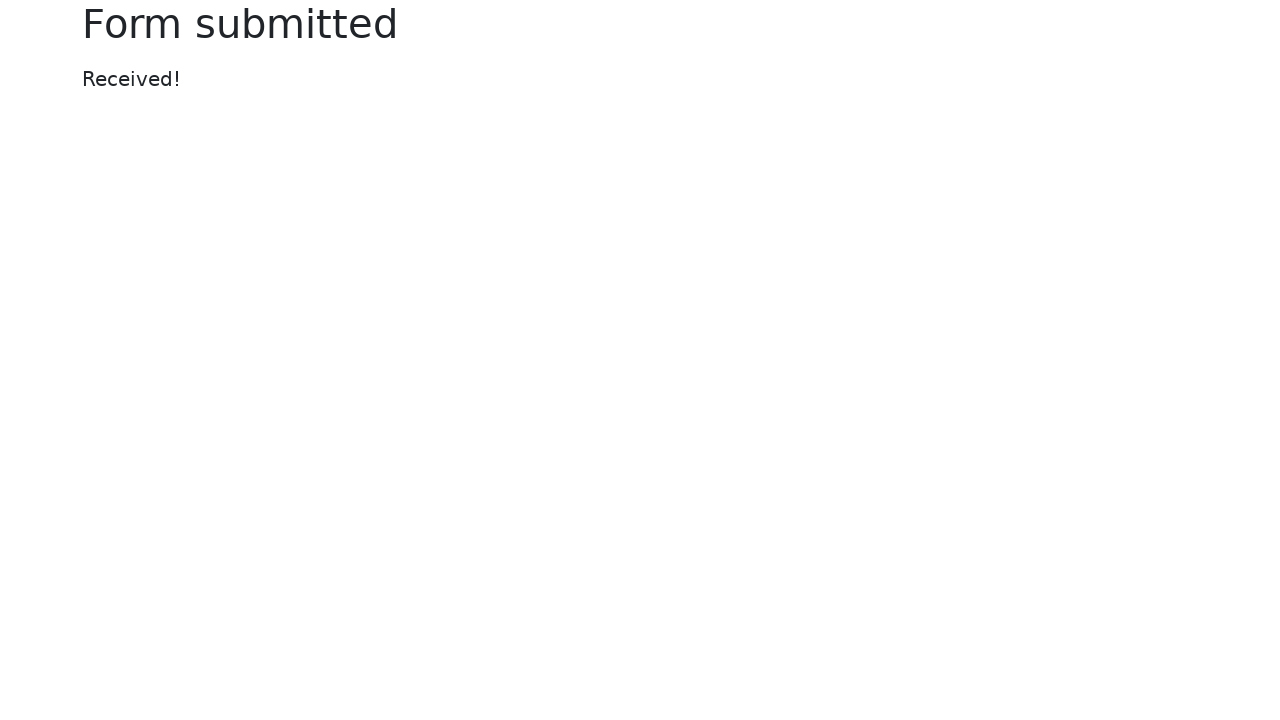

Success message appeared on page
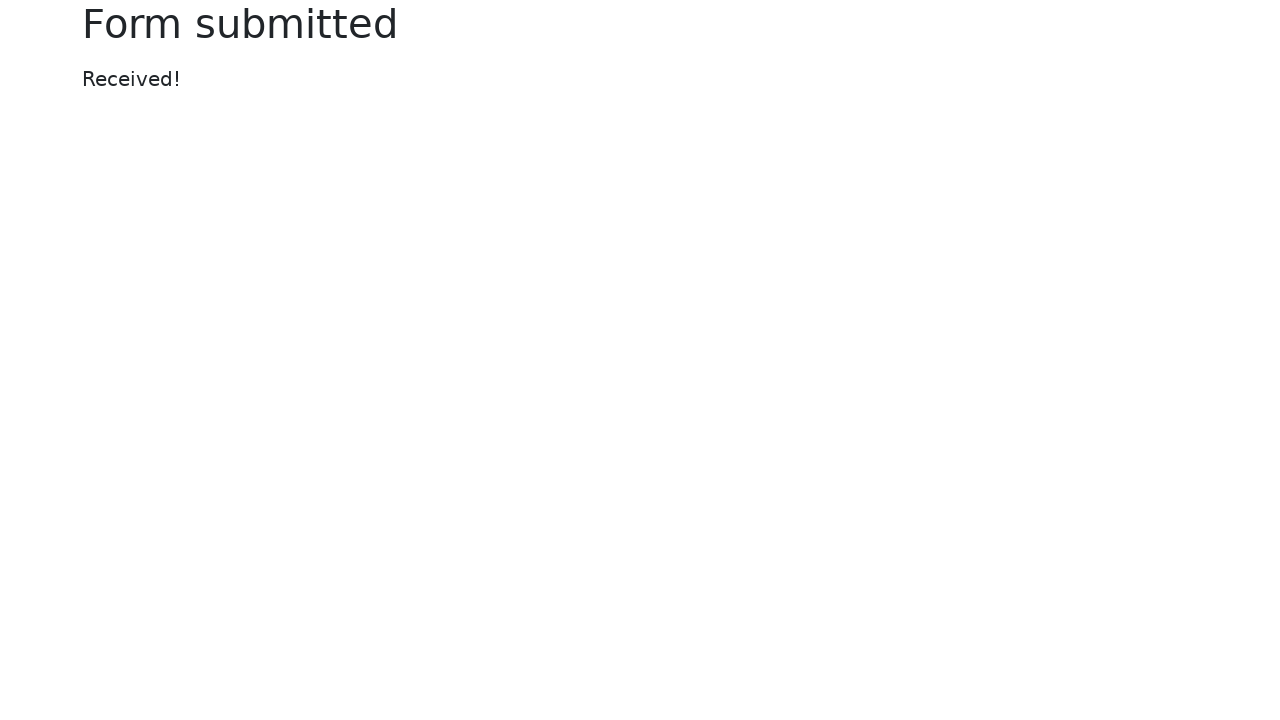

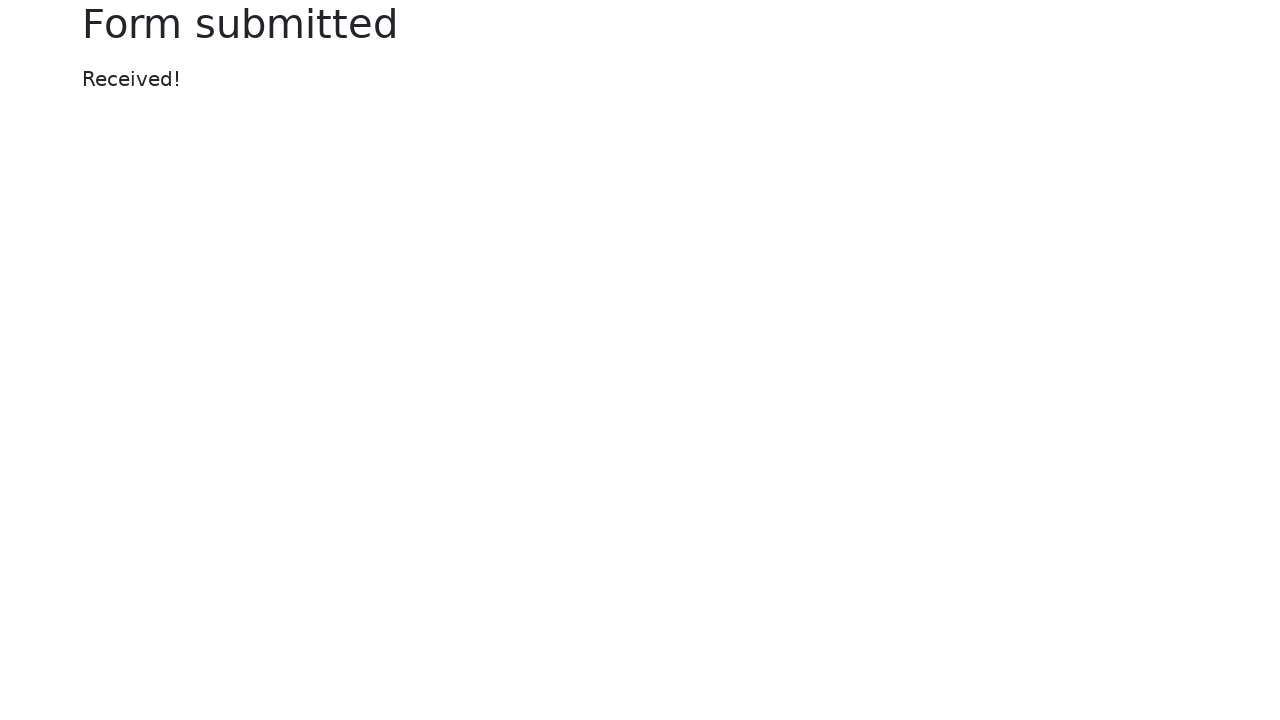